Tests JavaScript alert handling by navigating to a sample form page, scrolling down, clicking a button that triggers an alert, and accepting the alert dialog.

Starting URL: http://softwaretesting-guru.blogspot.in/p/blog-page.html

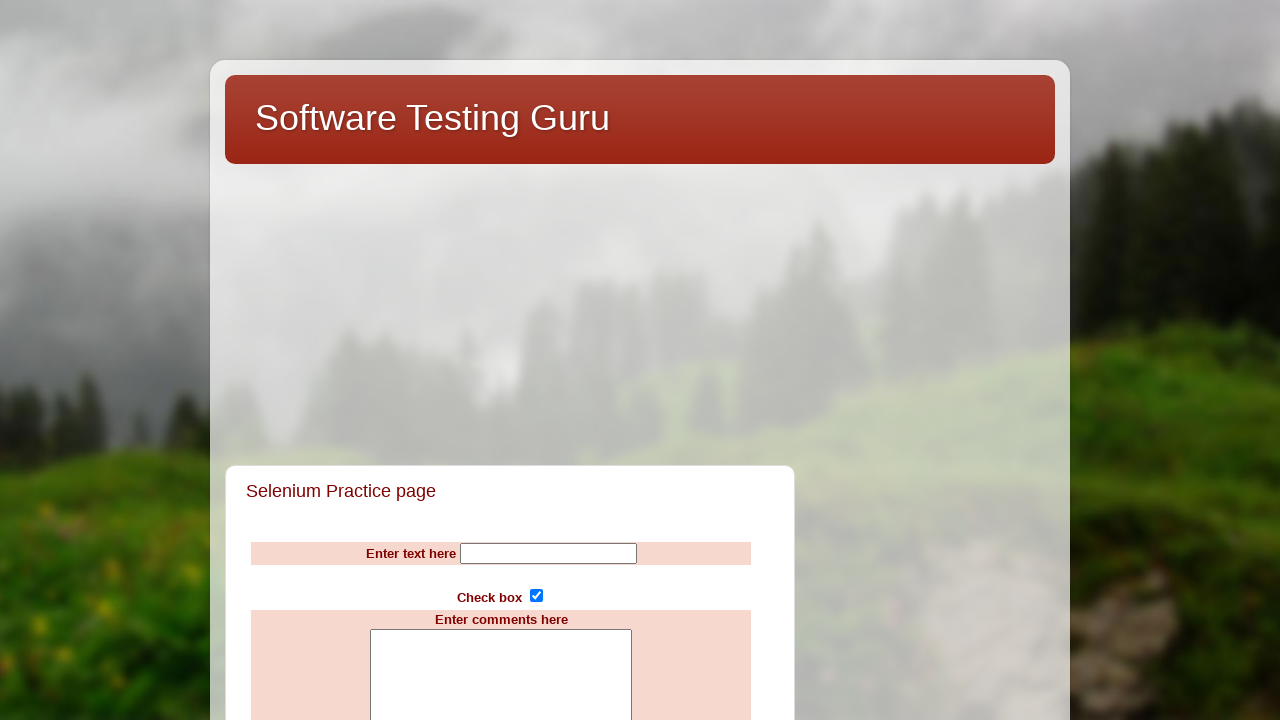

Set viewport to 1920x1080
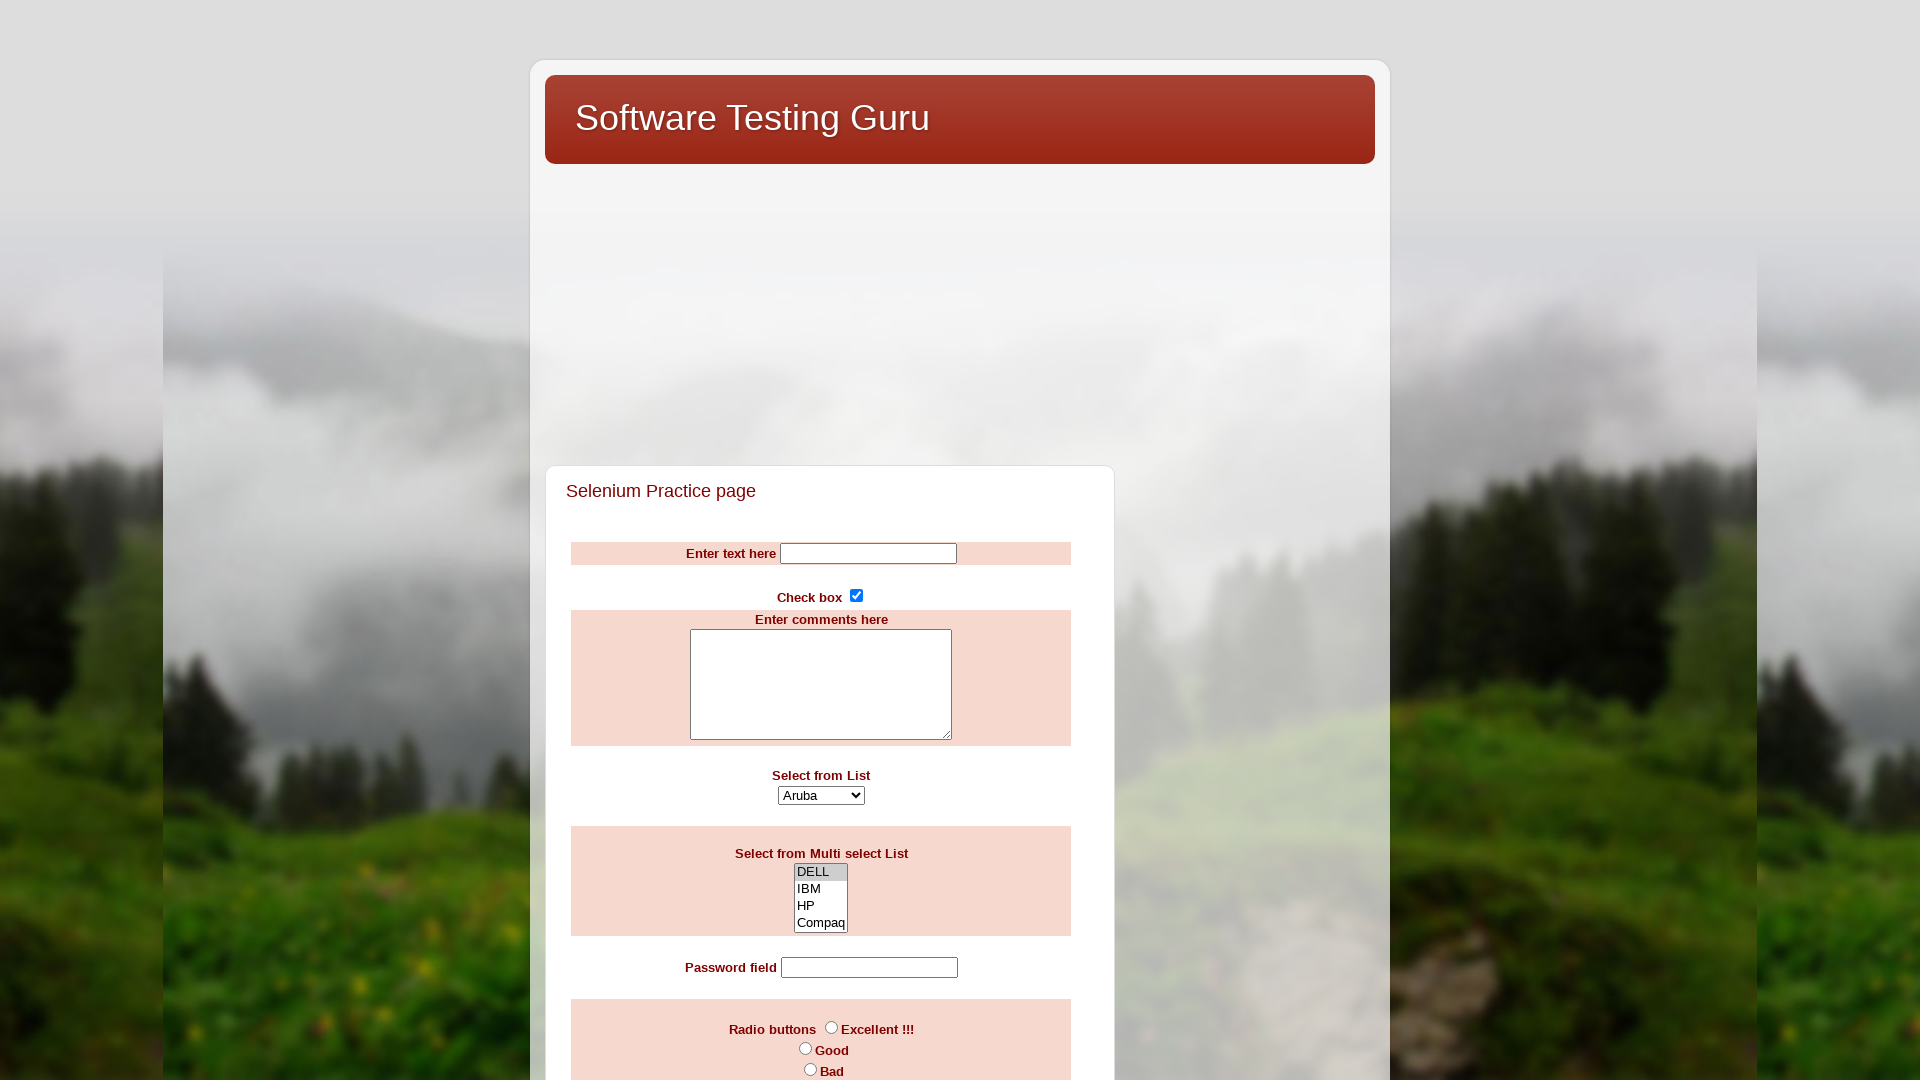

Waited 3 seconds for page to load
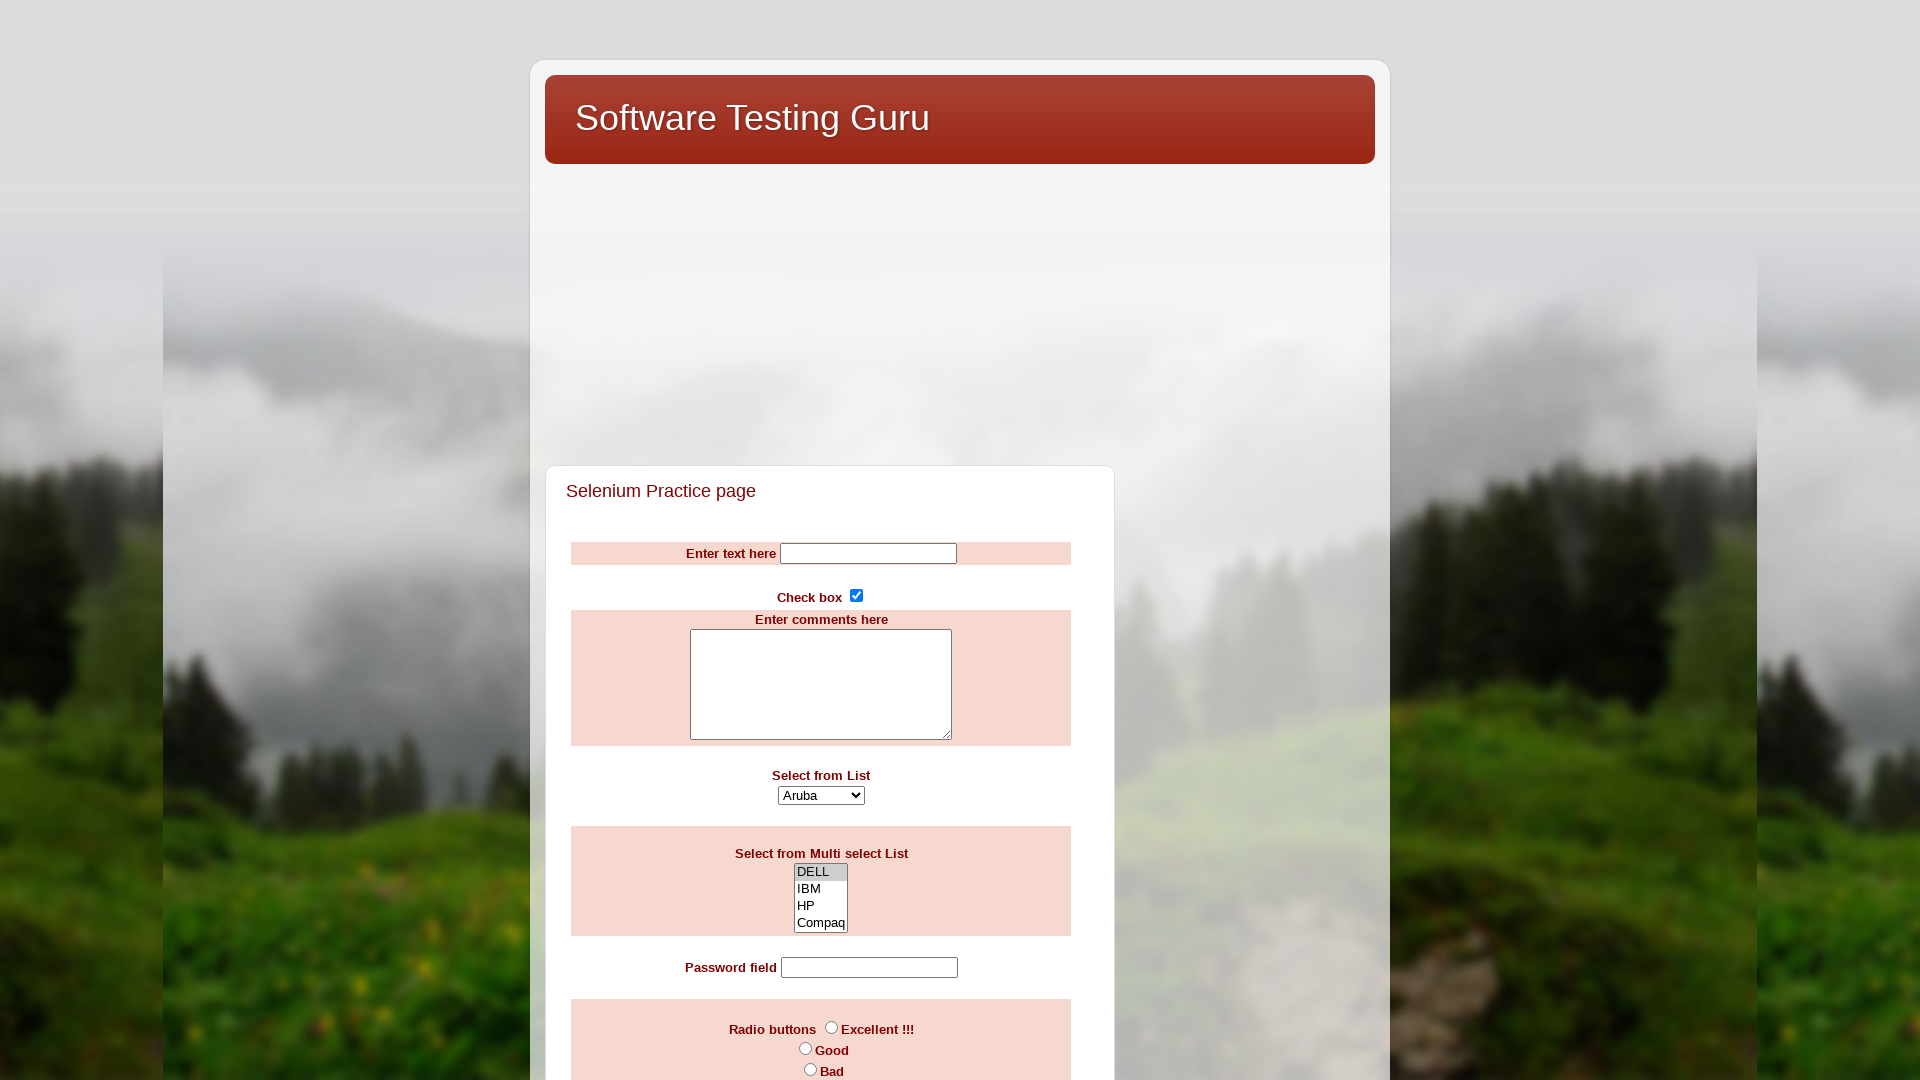

Scrolled down using PageDown key
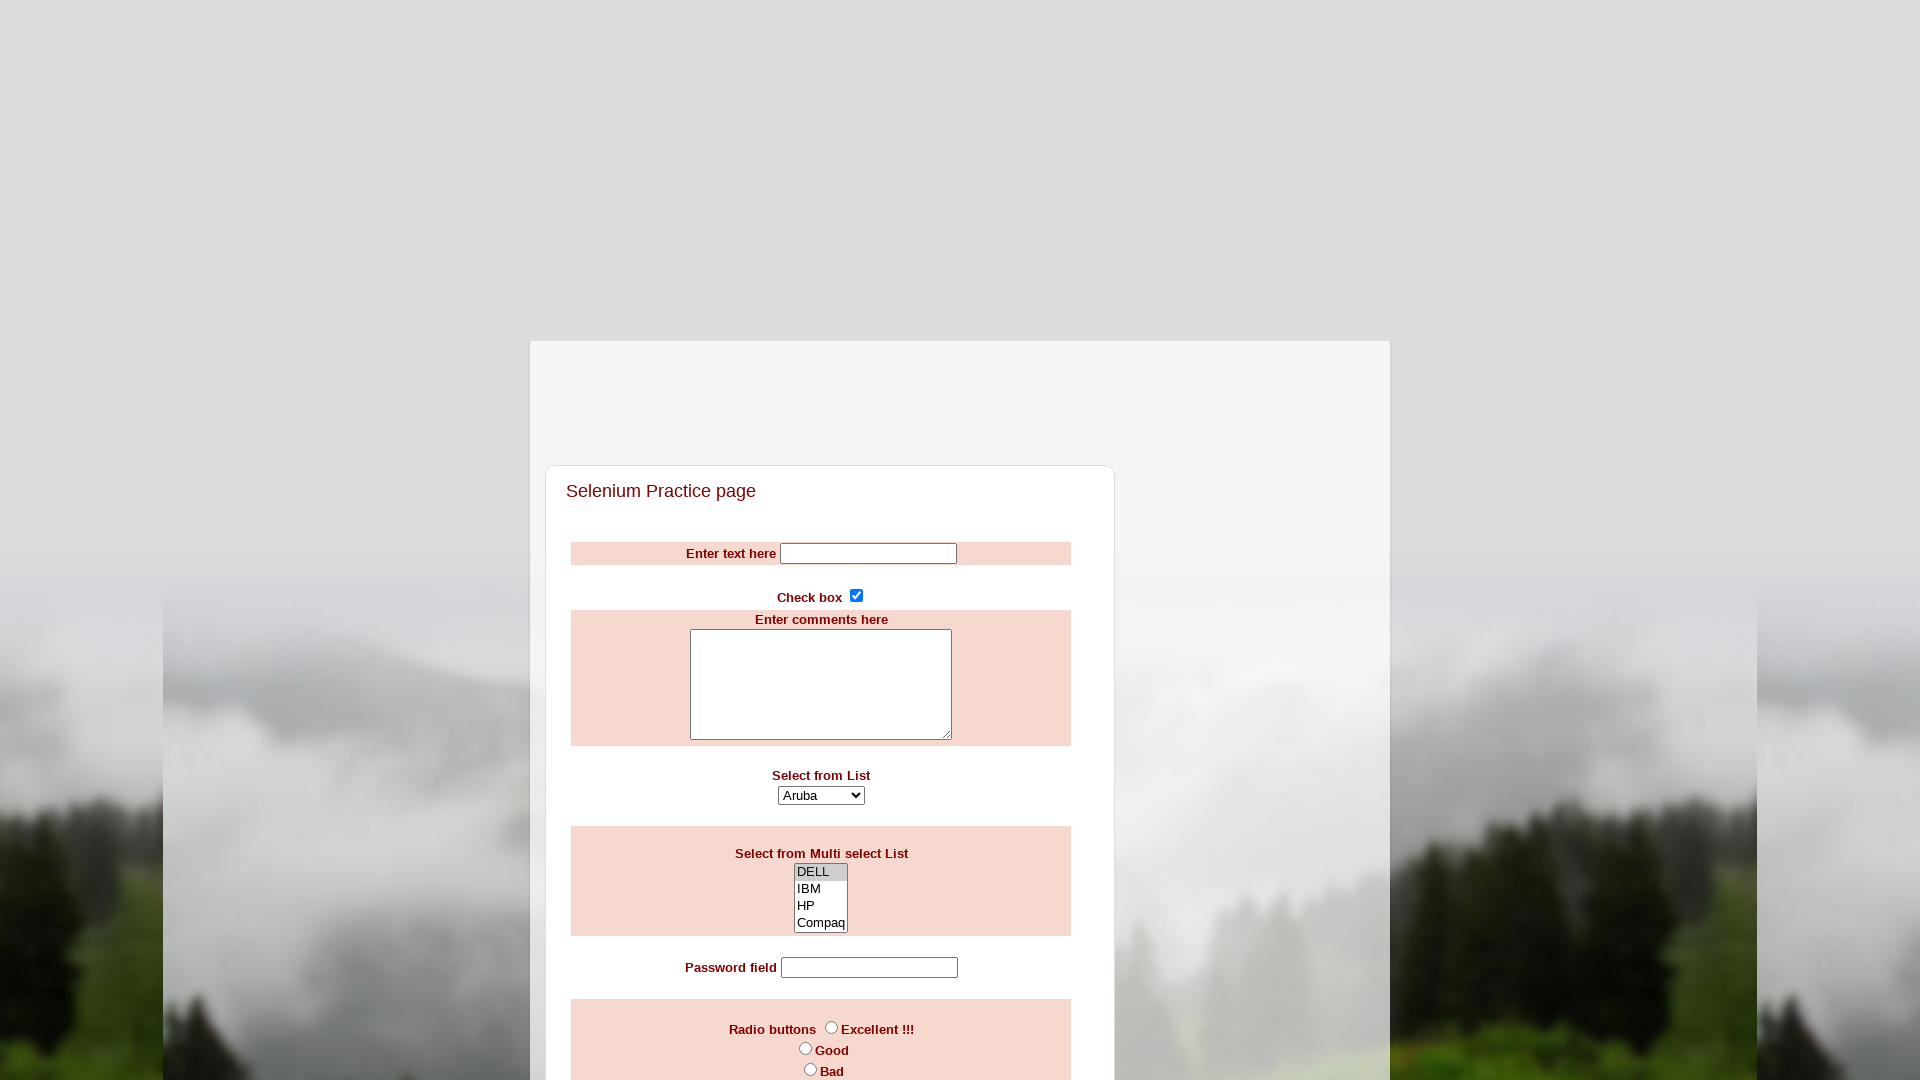

Clicked the sample form button that triggers the alert at (868, 541) on #sampleform > table > tbody > tr > td > input
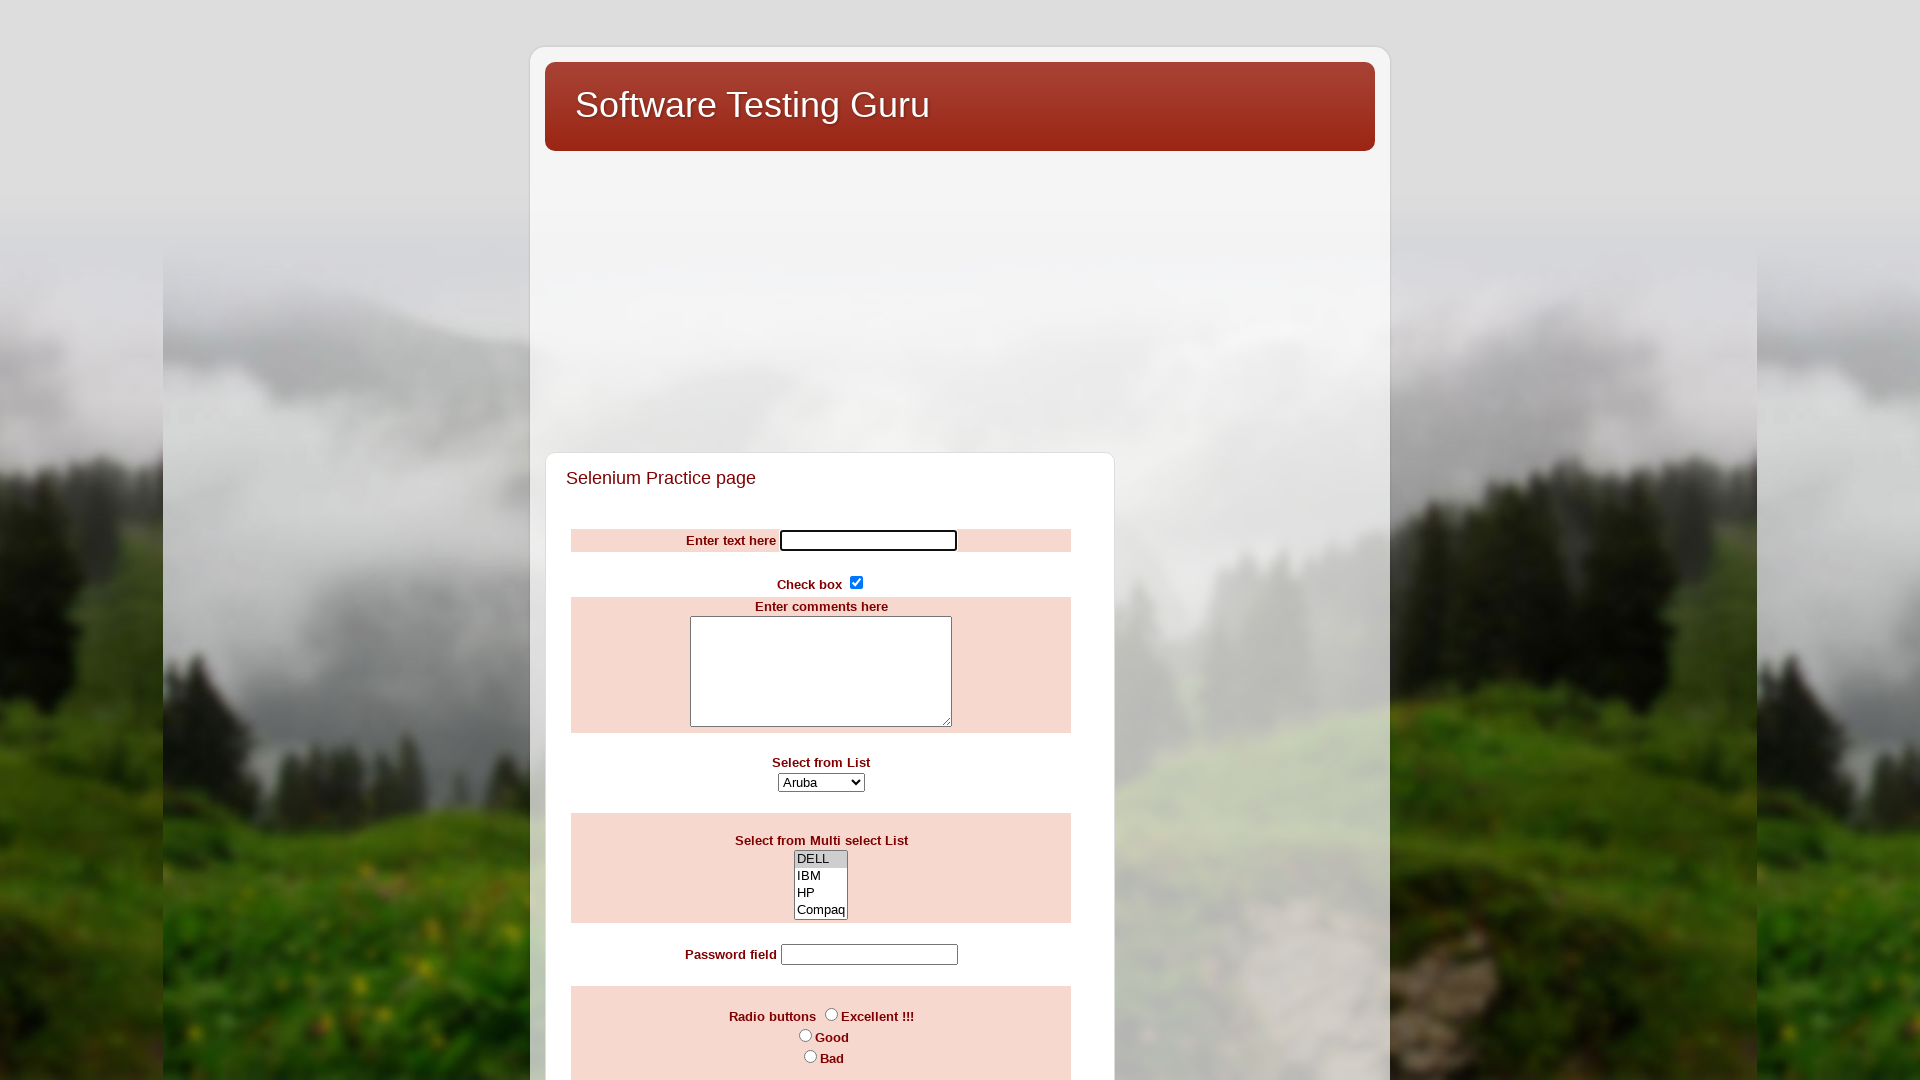

Accepted the JavaScript alert dialog
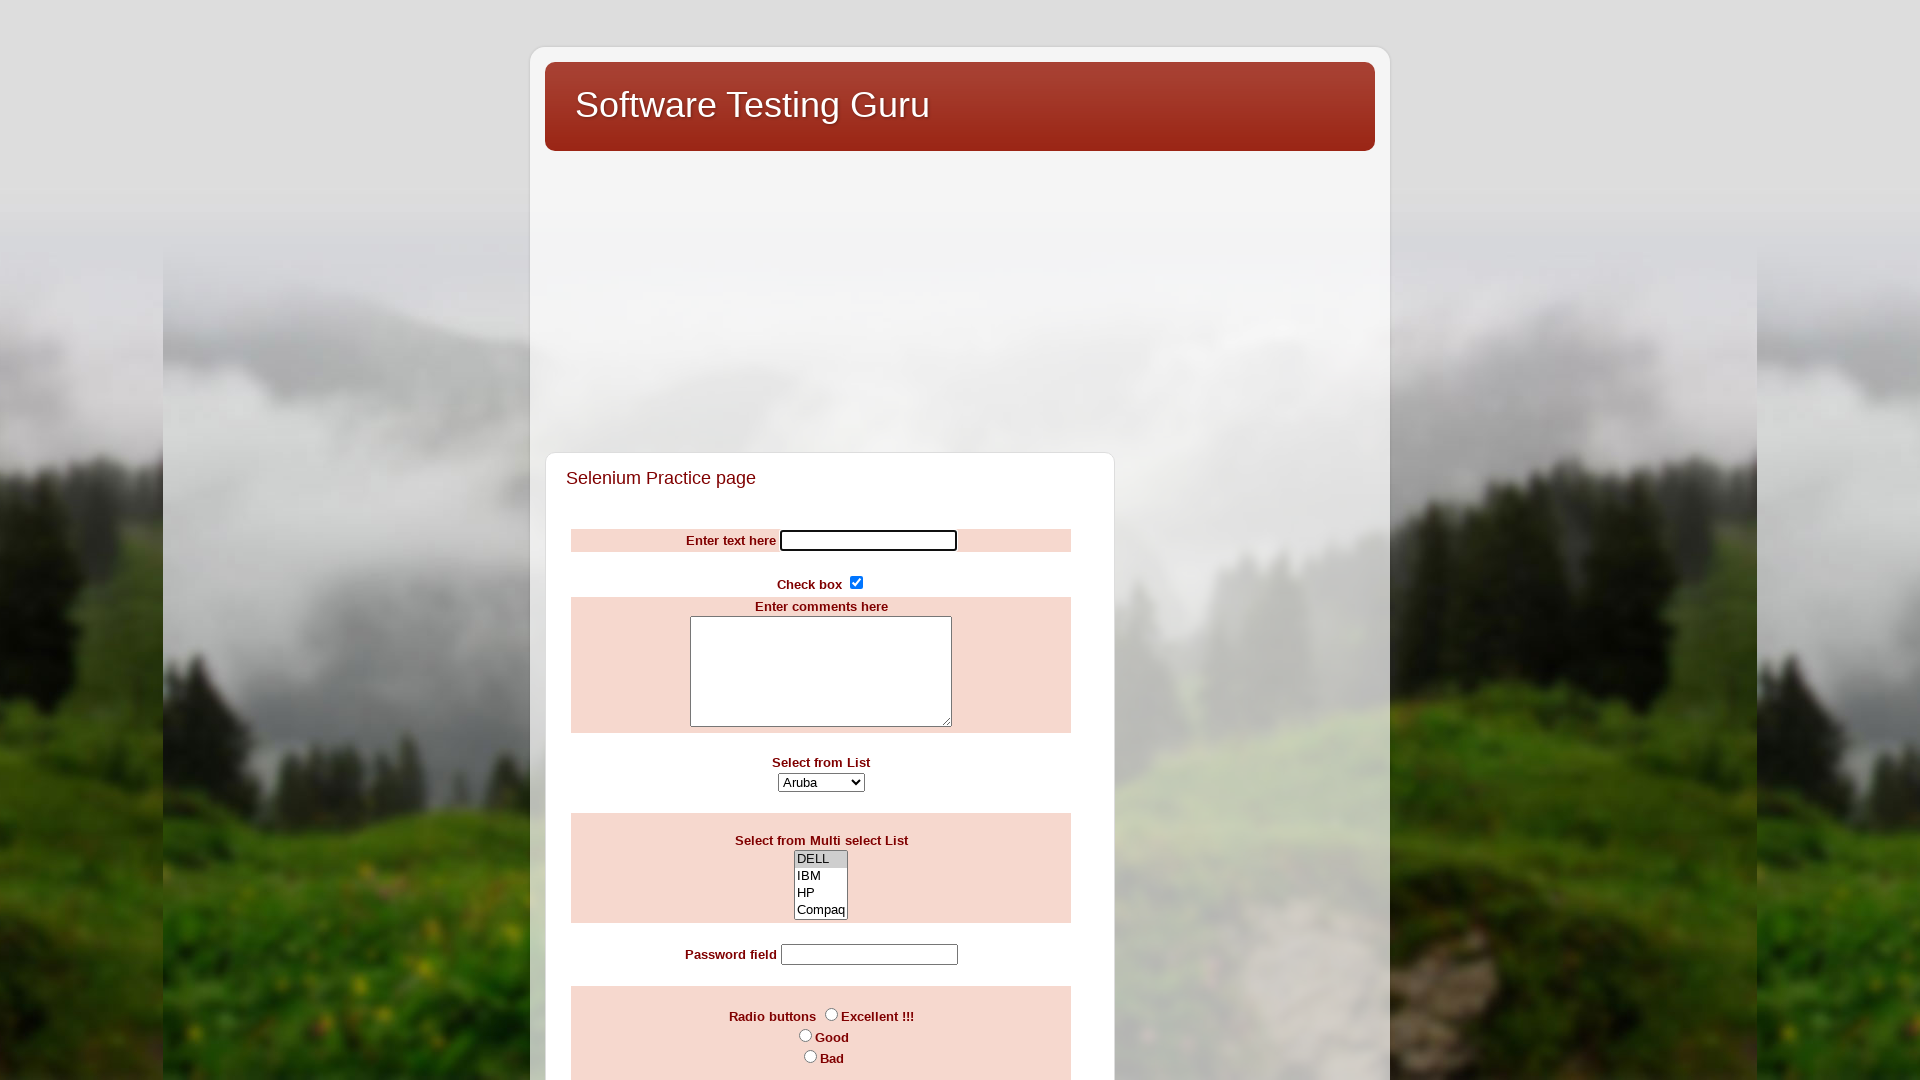

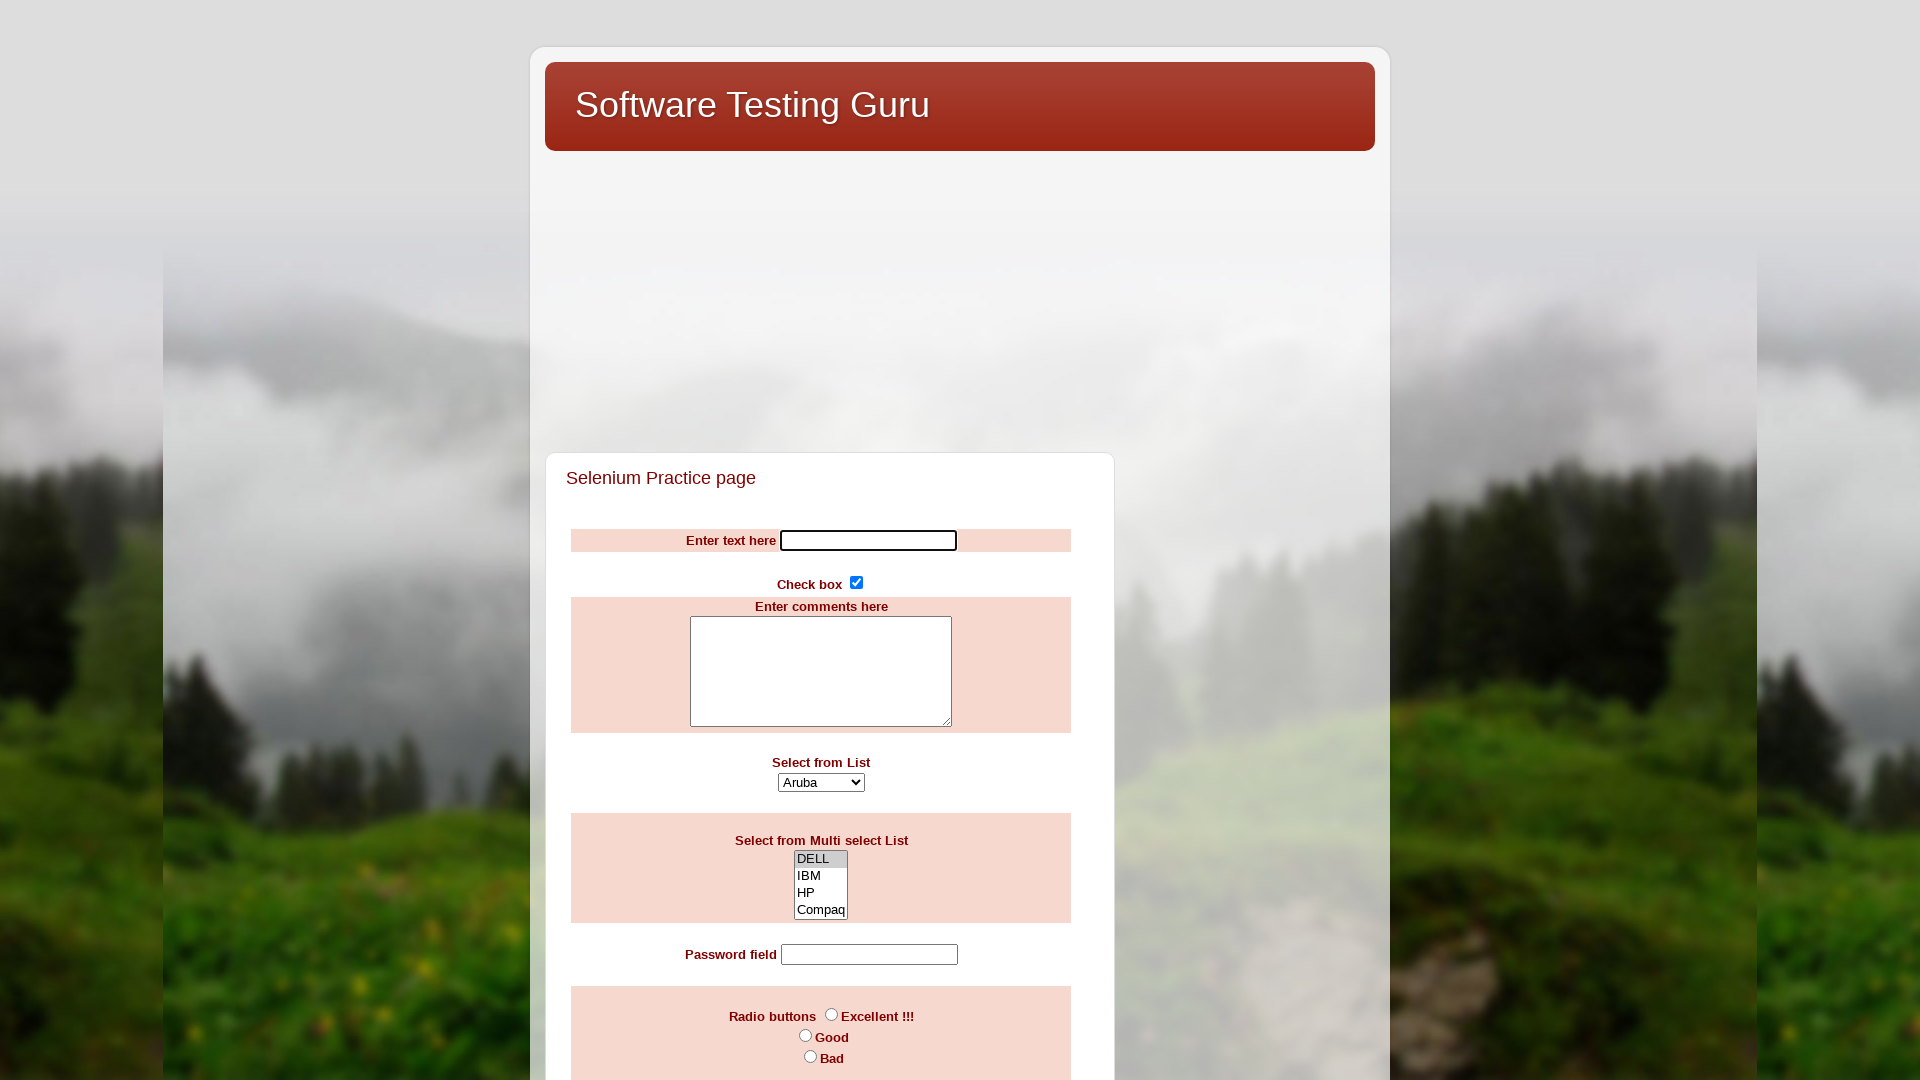